Adds a phone item to the shopping cart and verifies the product added popup appears

Starting URL: https://www.demoblaze.com

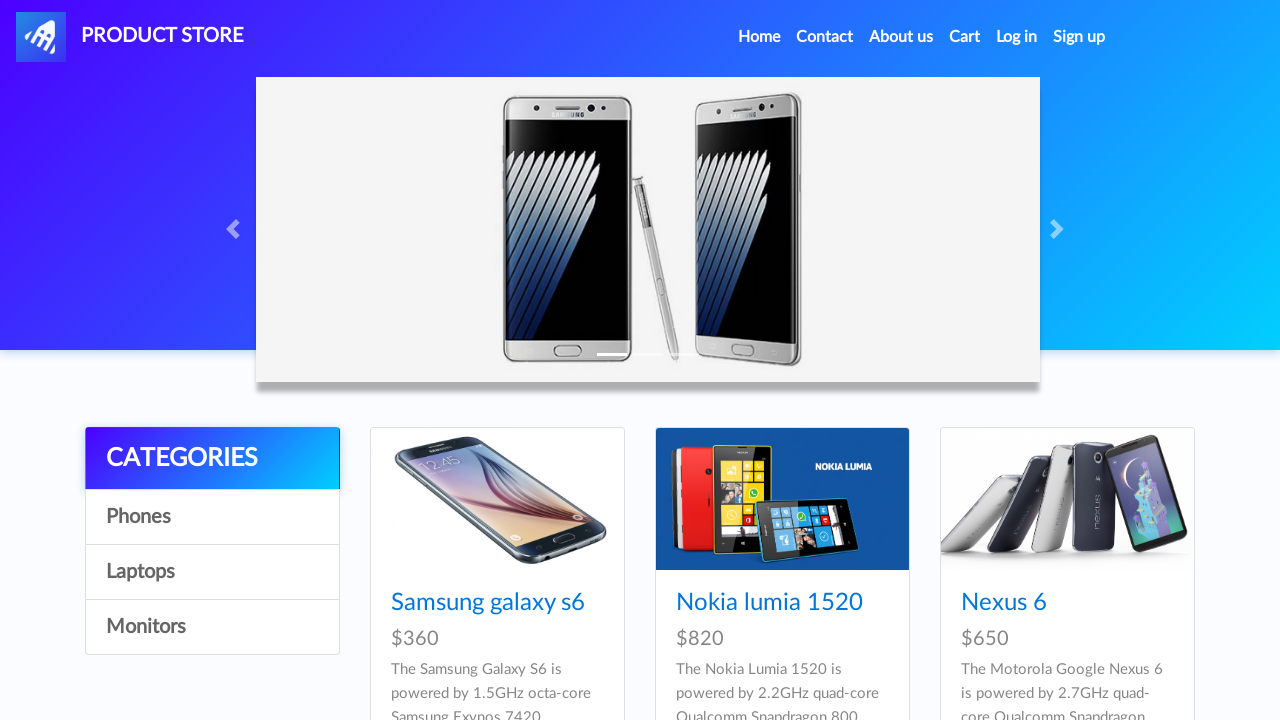

Clicked on Phones category at (212, 517) on text=Phones
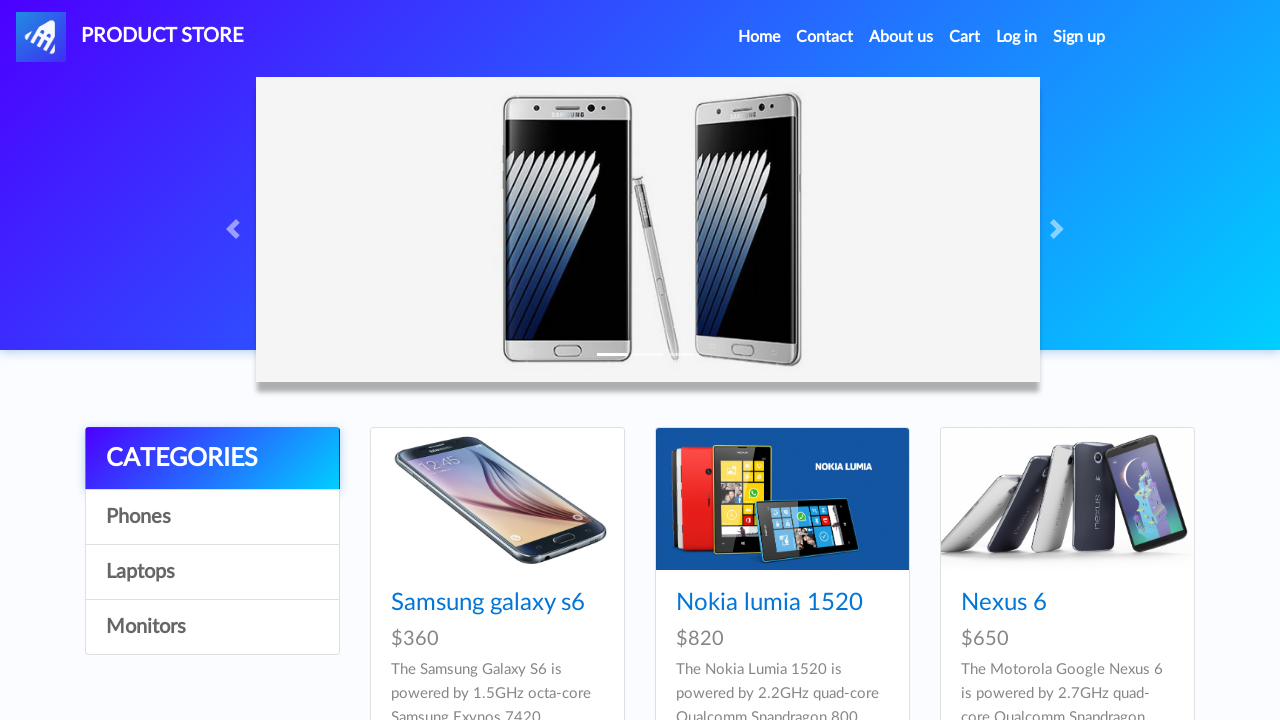

Clicked on the first phone item in the list at (497, 603) on .card-title >> nth=0
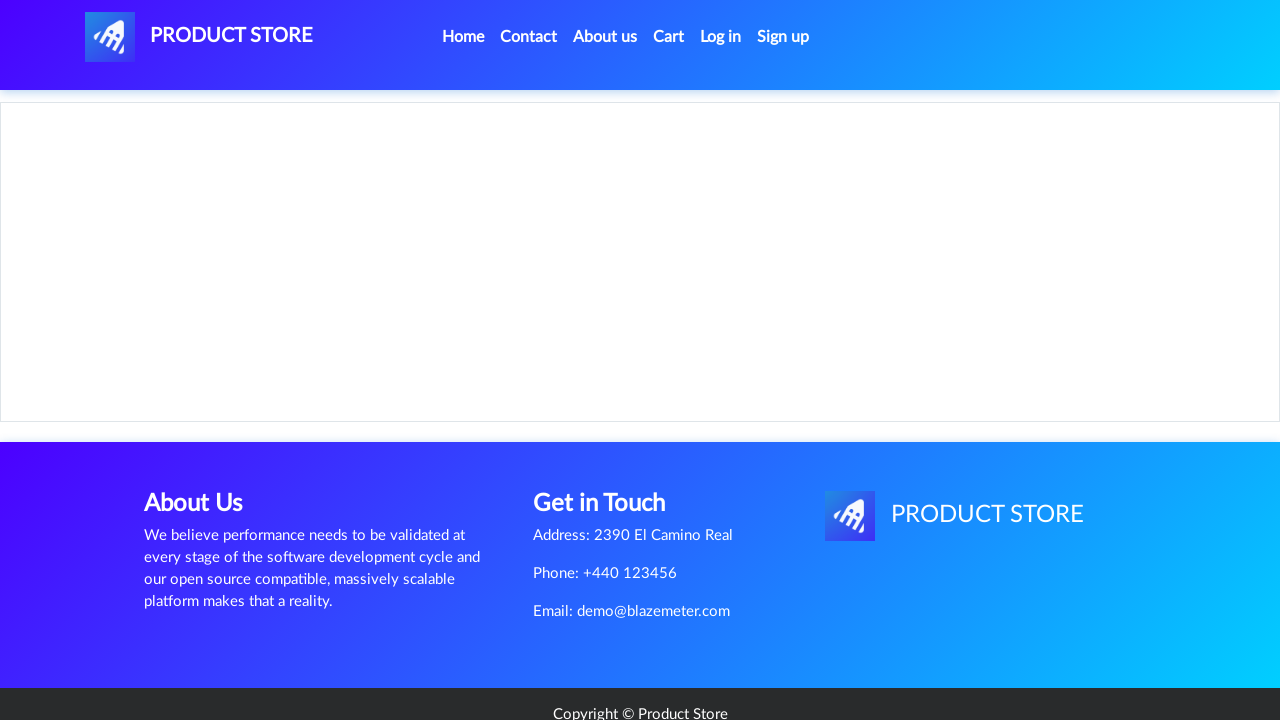

Clicked Add to cart button at (610, 440) on text=Add to cart
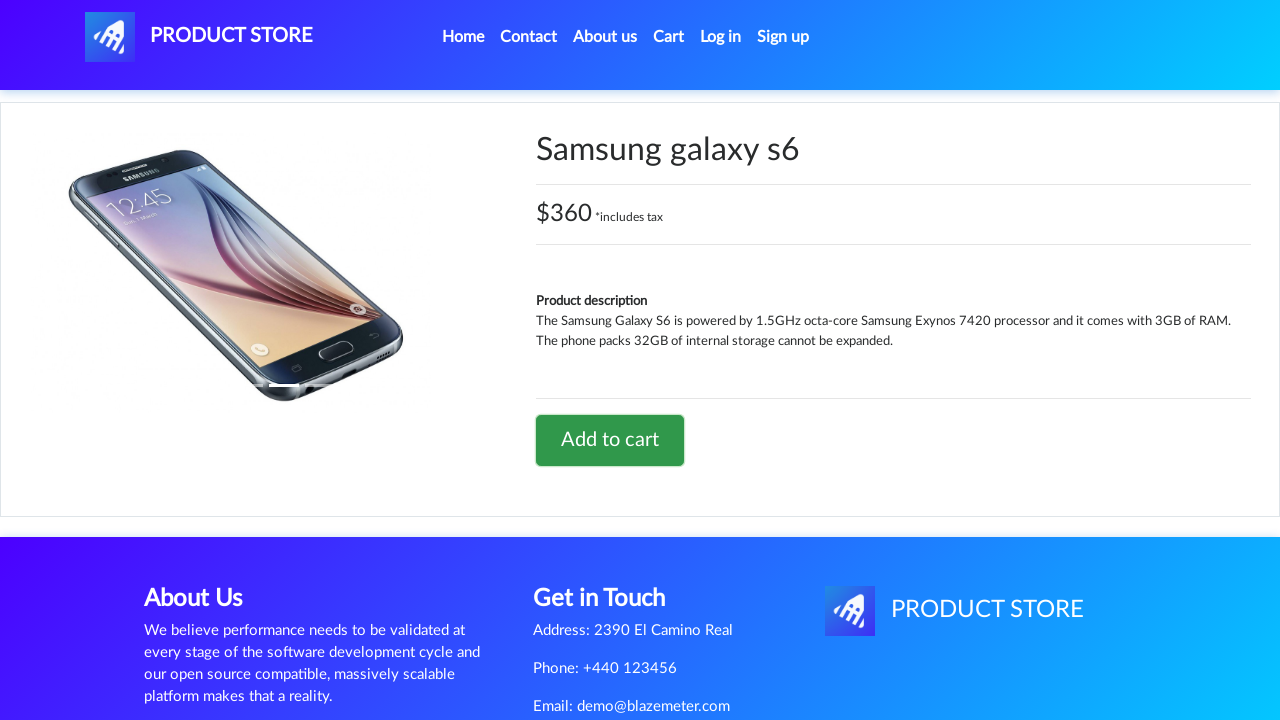

Set up dialog handler to accept product added popup
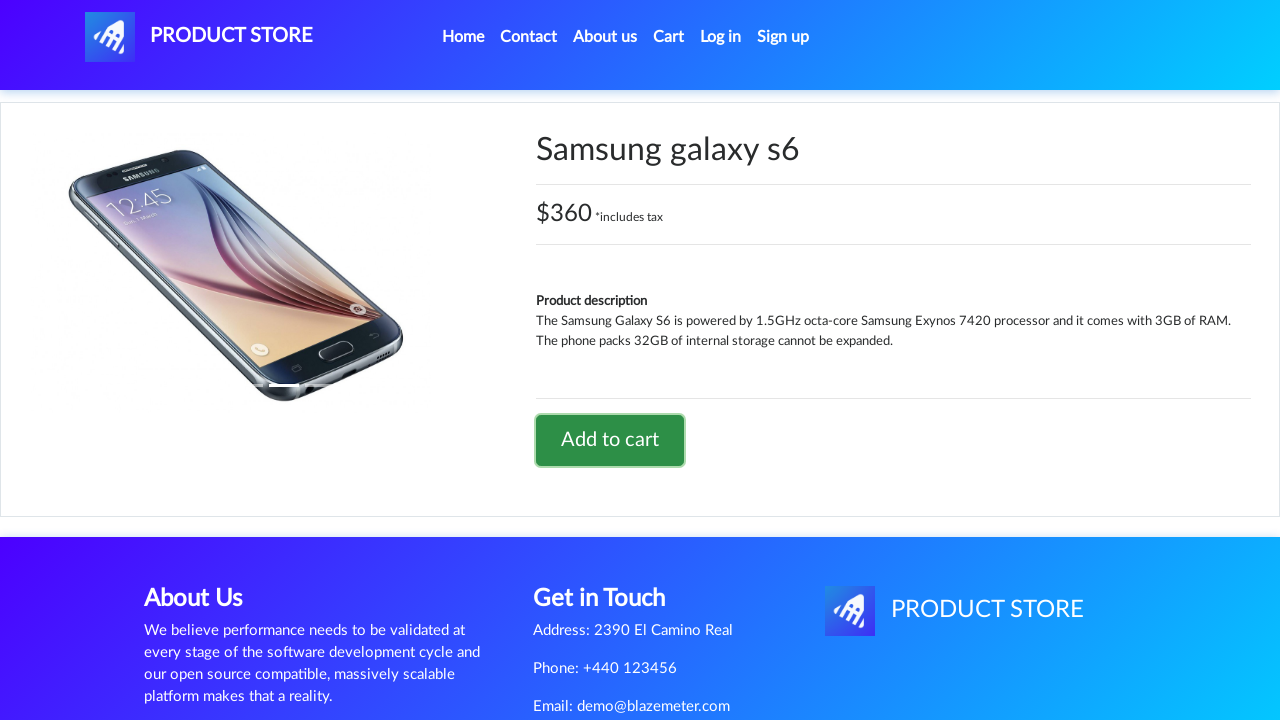

Waited 2 seconds for alert dialog to be processed
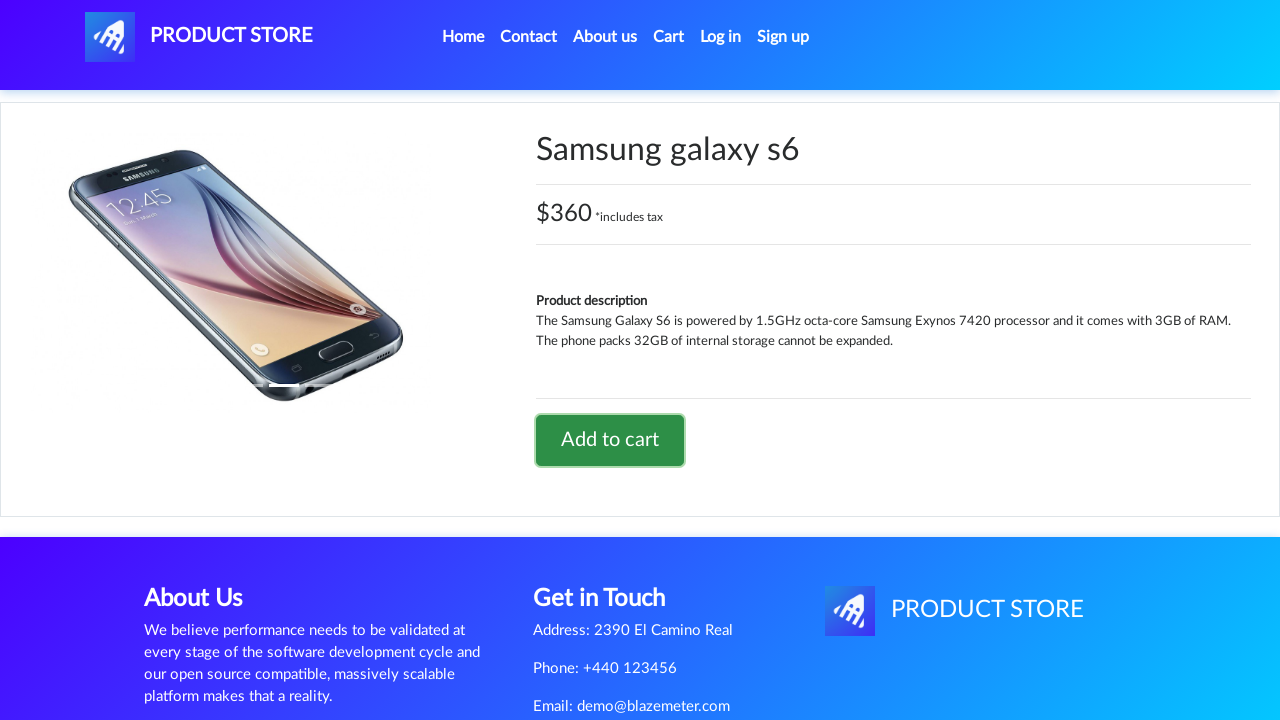

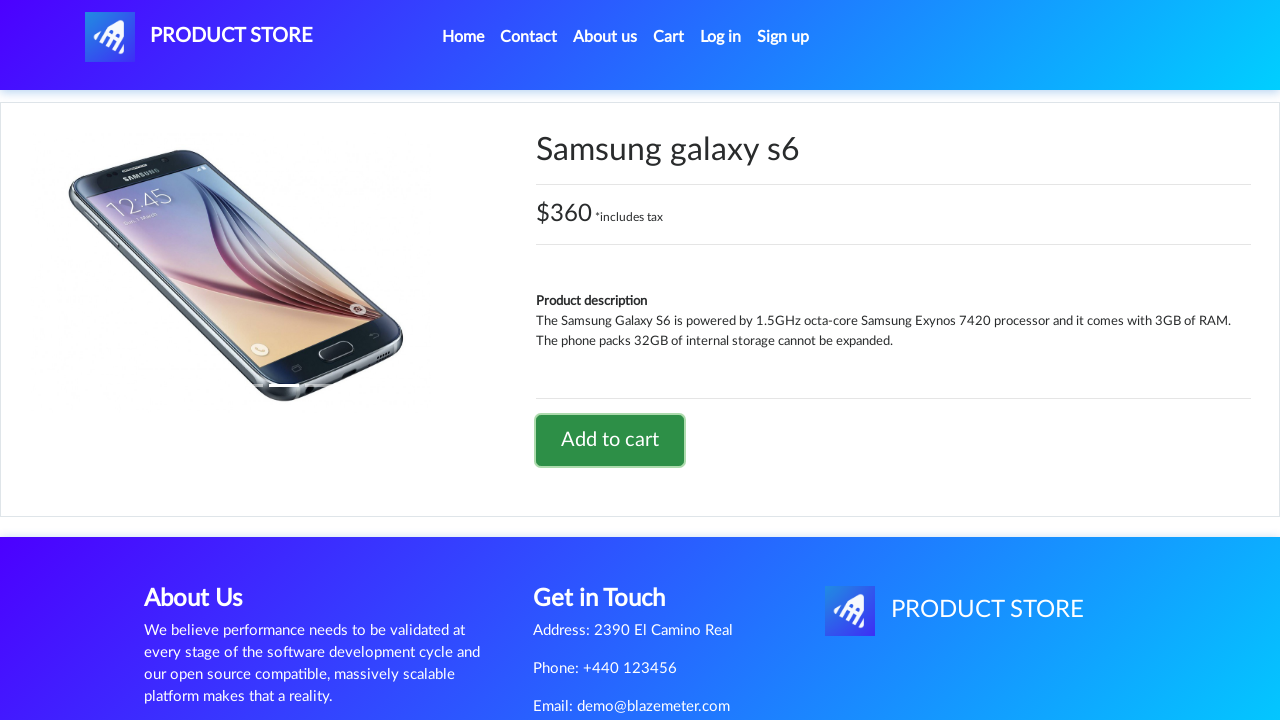